Tests keyboard shortcuts for text manipulation by entering text in an email field and using copy-paste operations with keyboard commands

Starting URL: https://www.selenium.dev/selenium/web/formPage.html

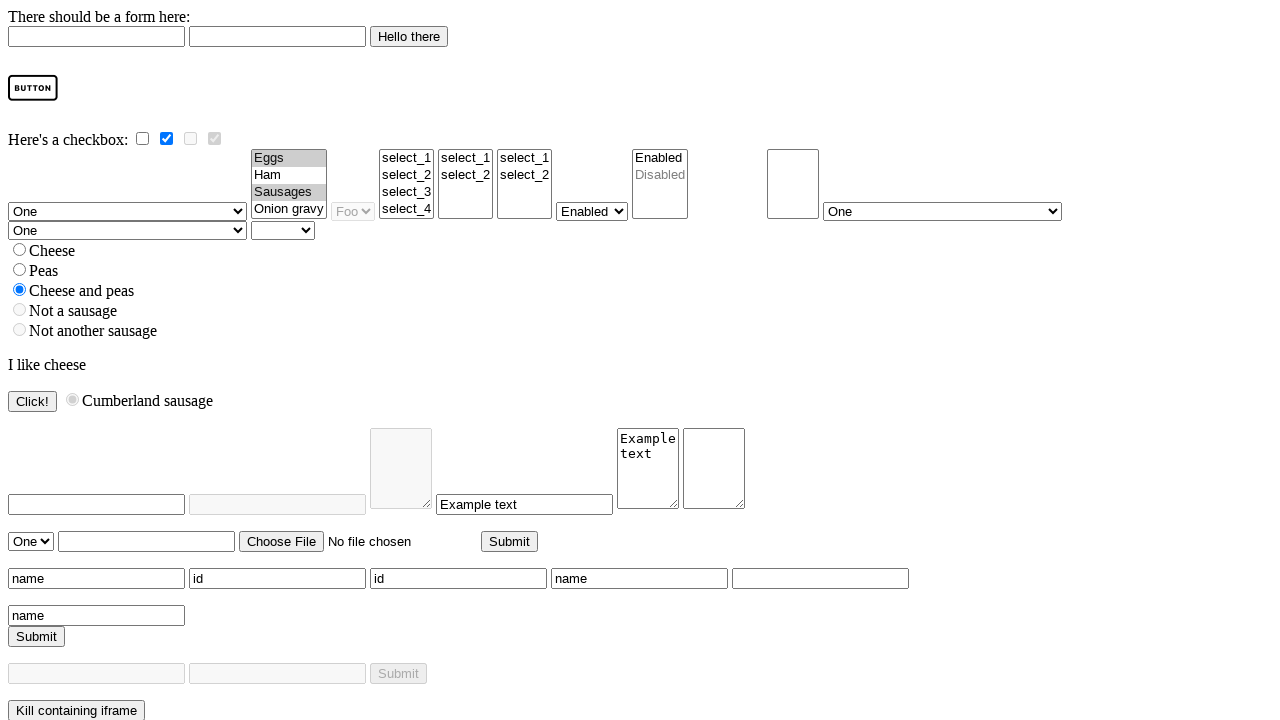

Located email input field
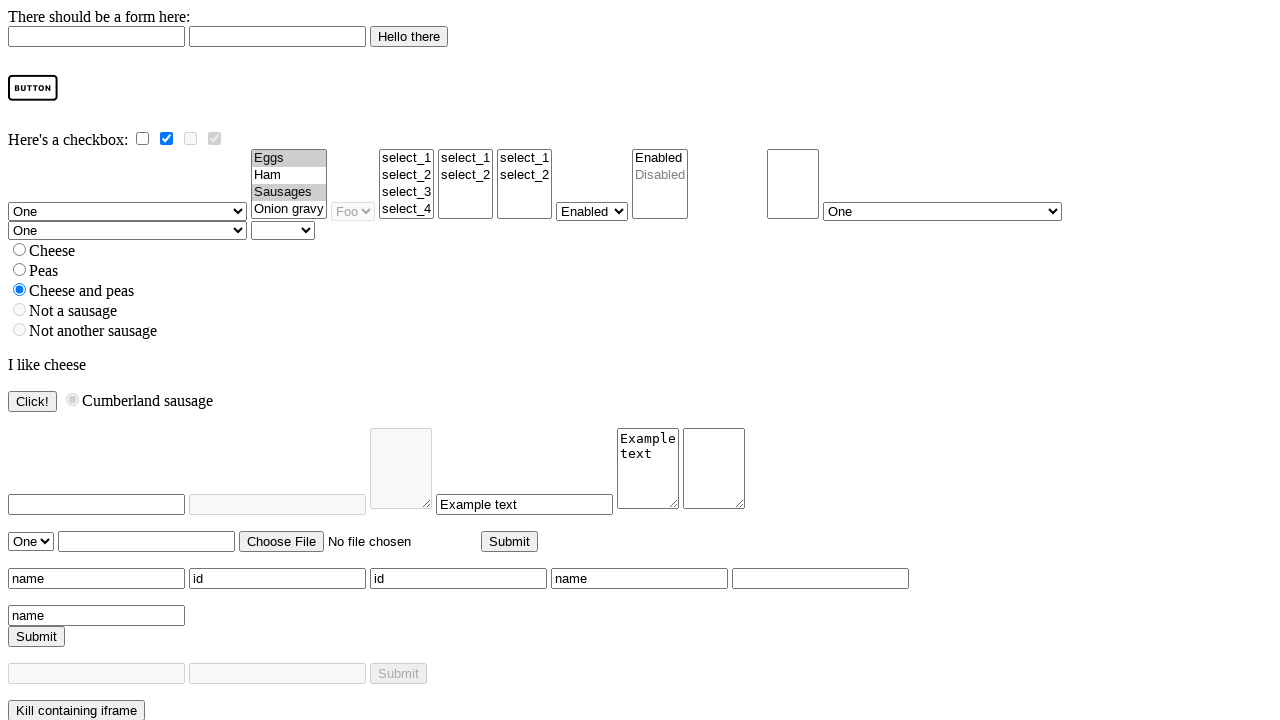

Typed 'email' into the email input field on #email
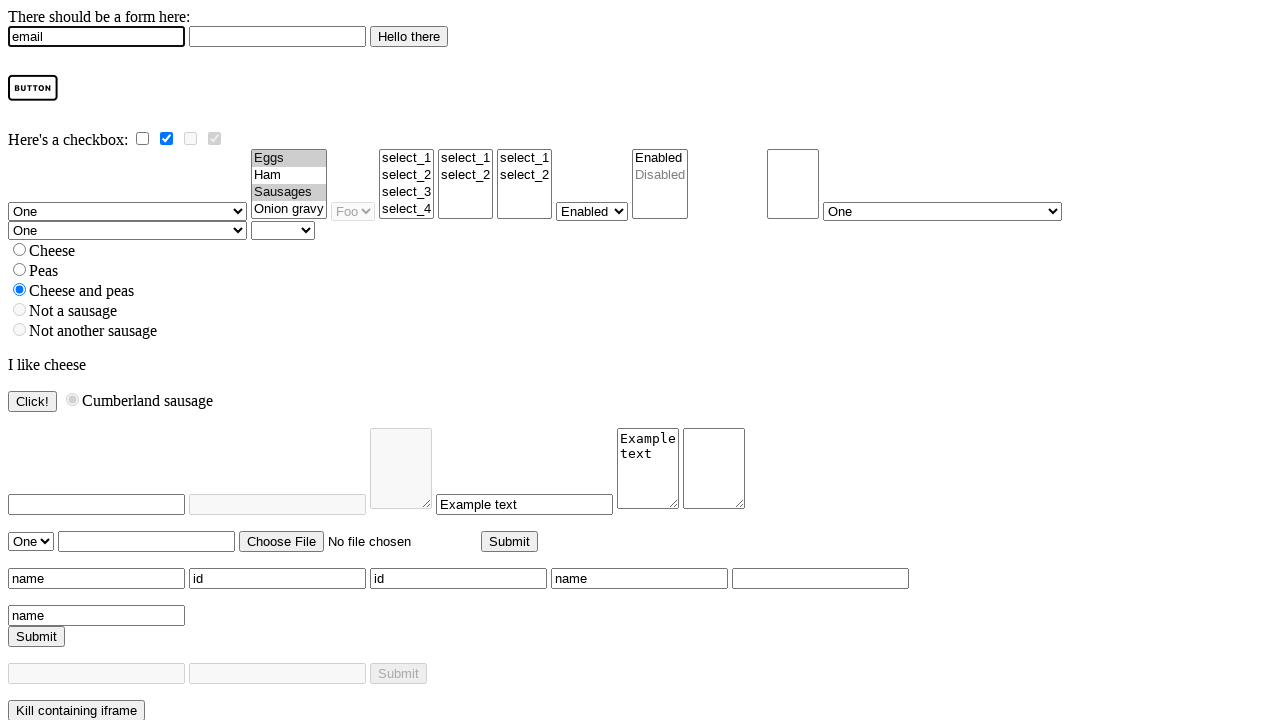

Pressed ArrowLeft to move cursor left on #email
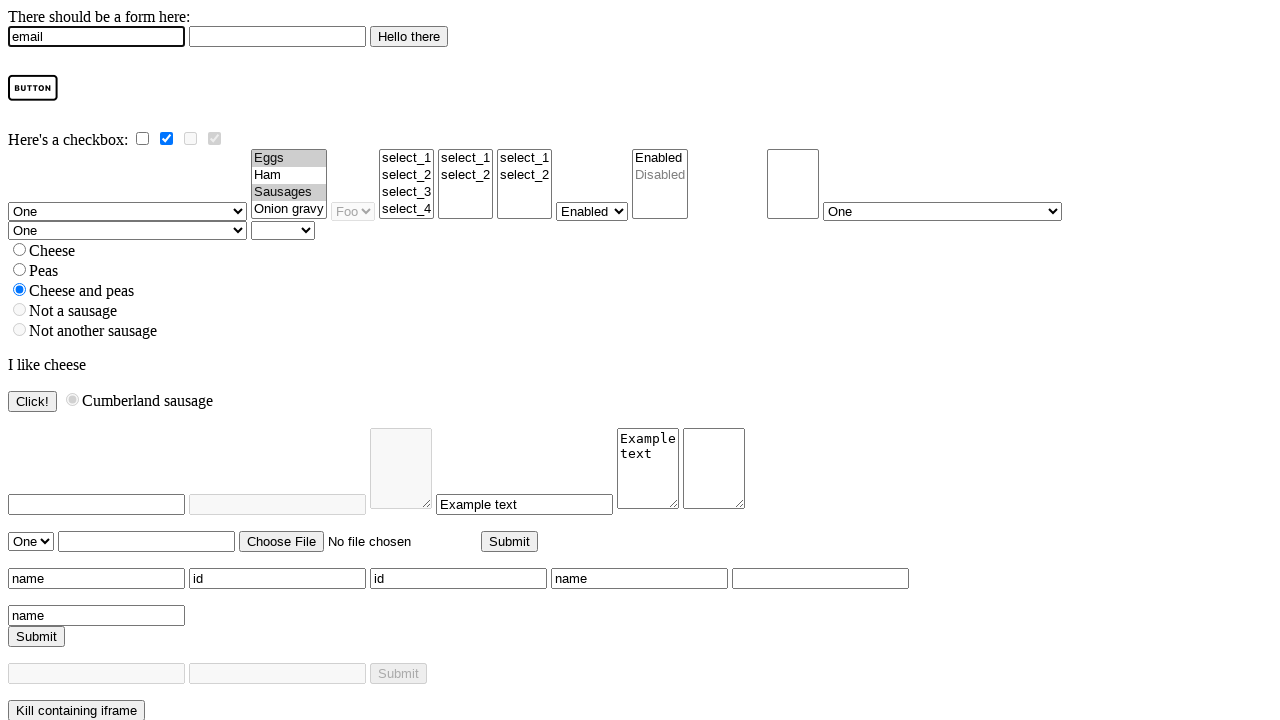

Pressed Shift down to begin text selection
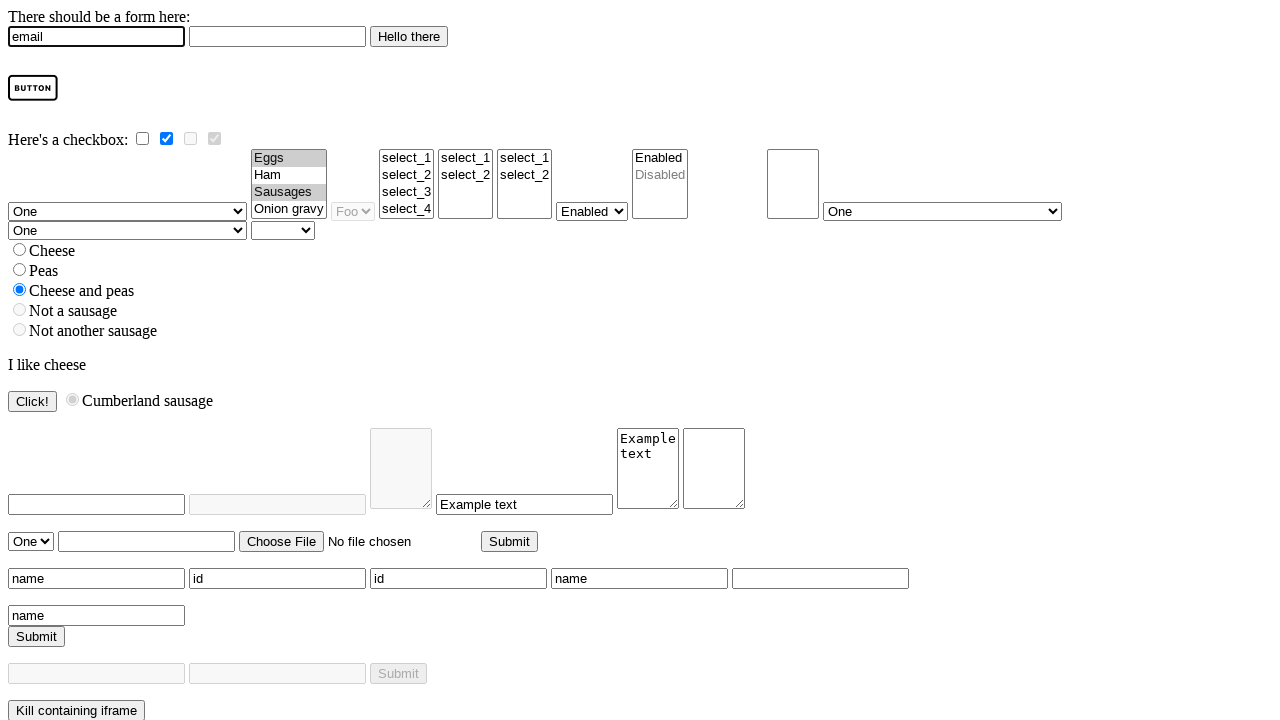

Pressed ArrowUp while holding Shift to select text on #email
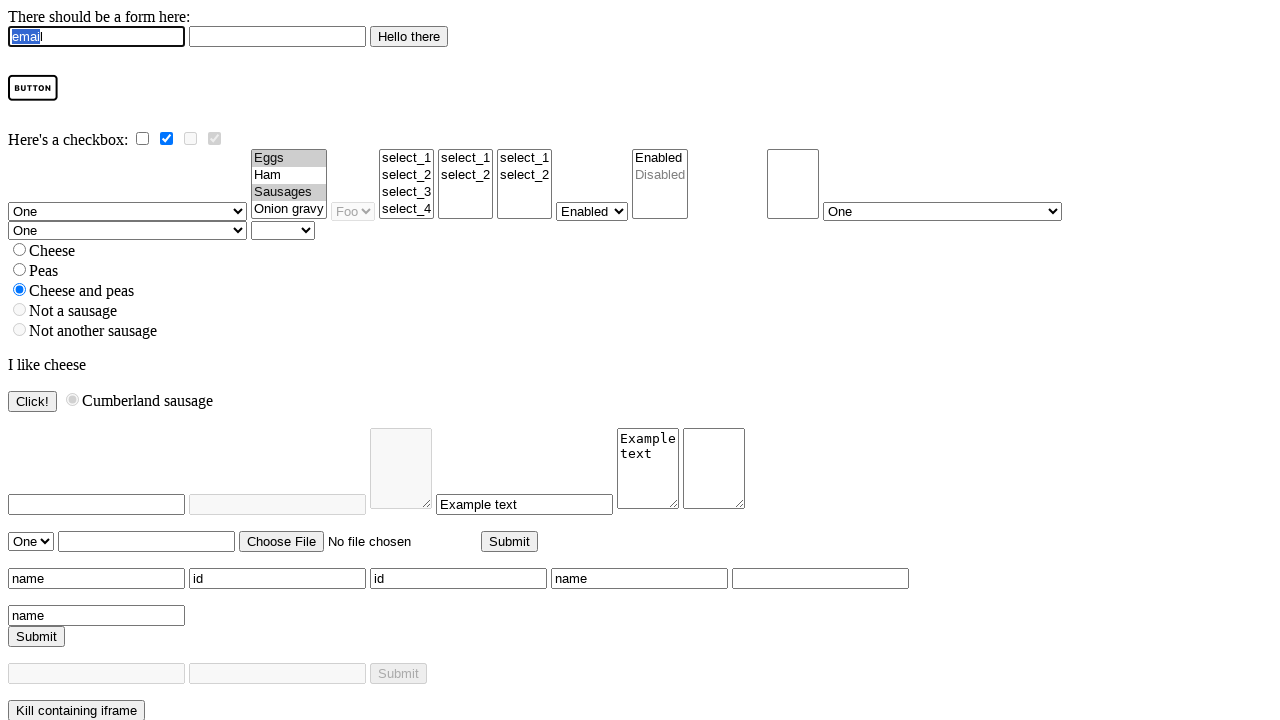

Released Shift key after text selection
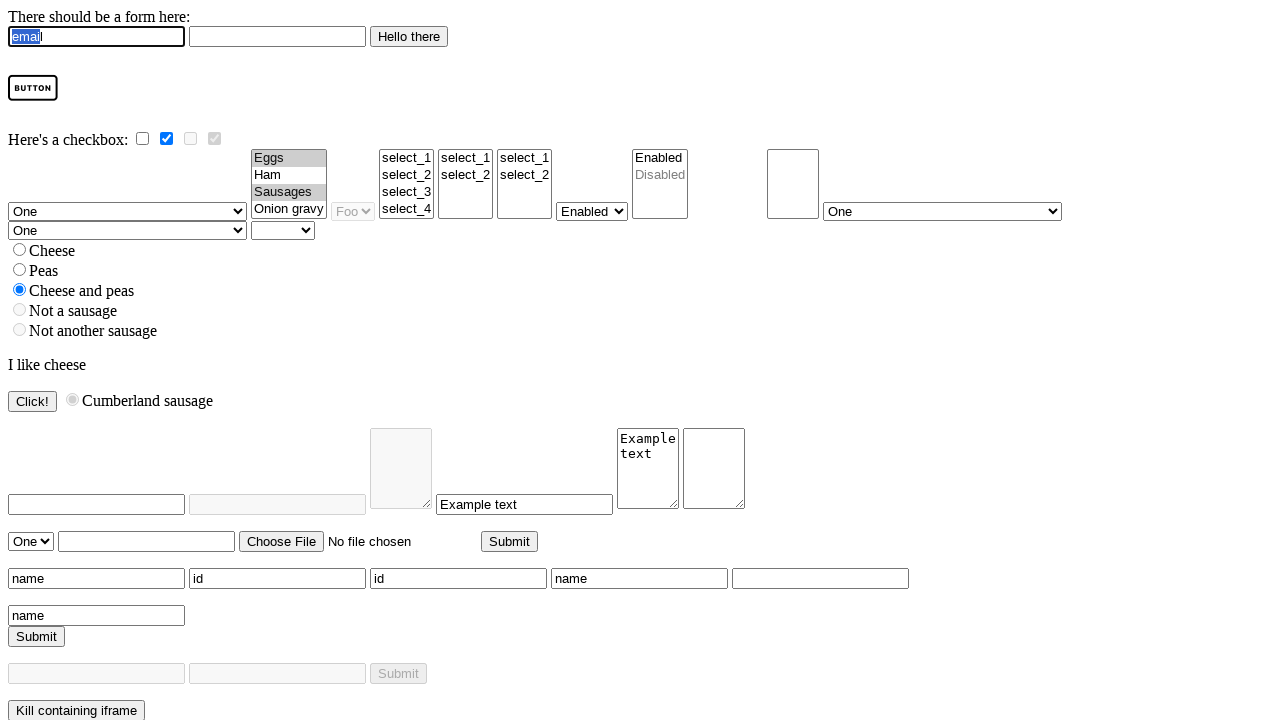

Pressed Control down to begin keyboard shortcut
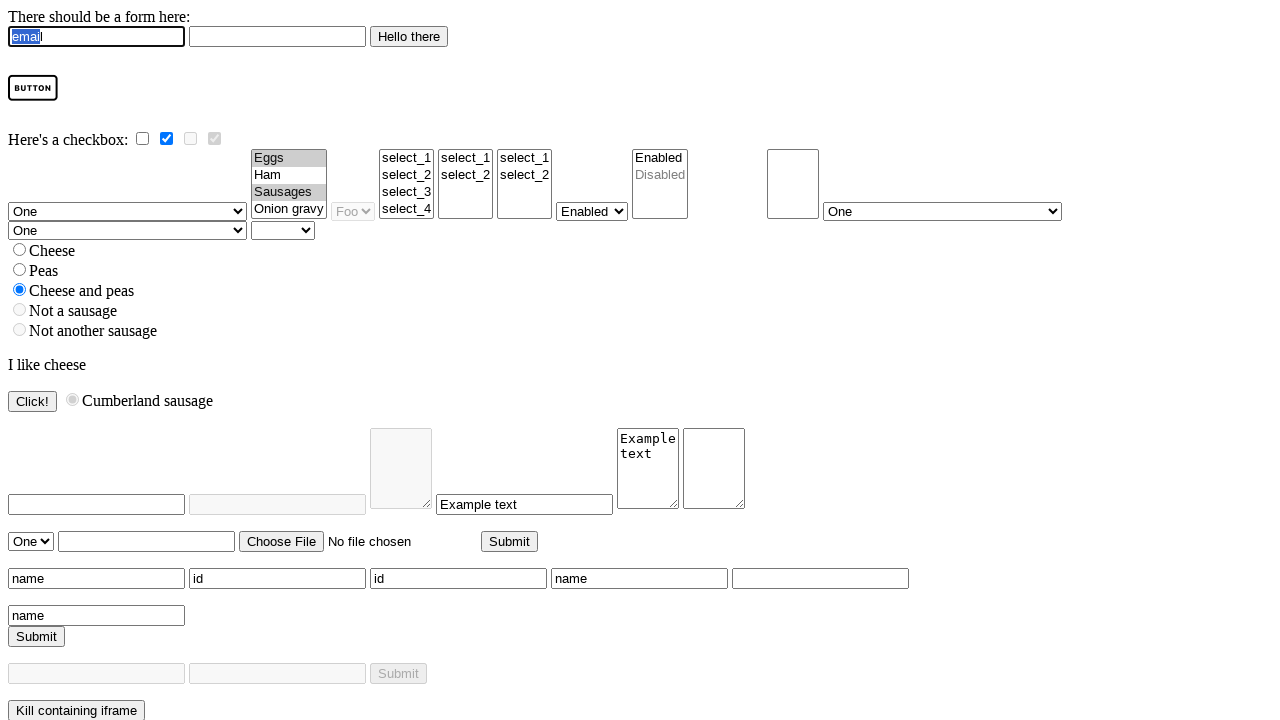

Pressed Ctrl+X to cut selected text
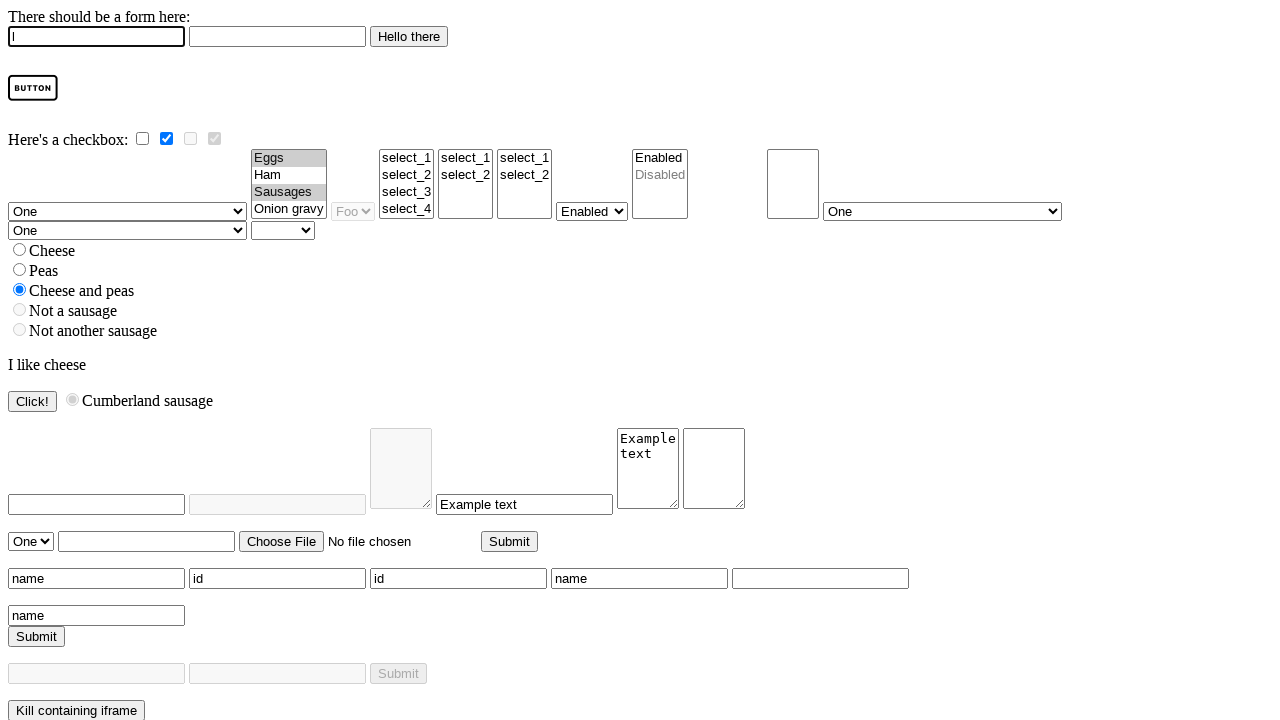

Pressed Ctrl+V to paste cut text (first paste)
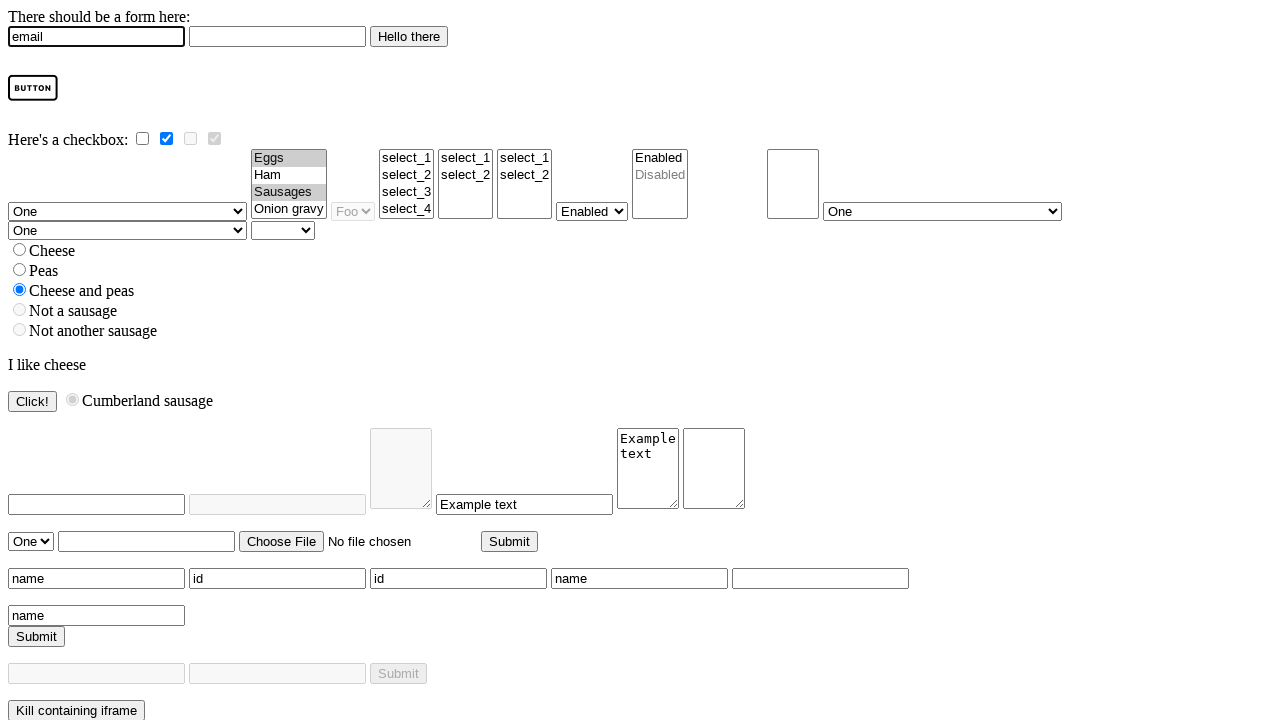

Pressed Ctrl+V to paste text again (second paste)
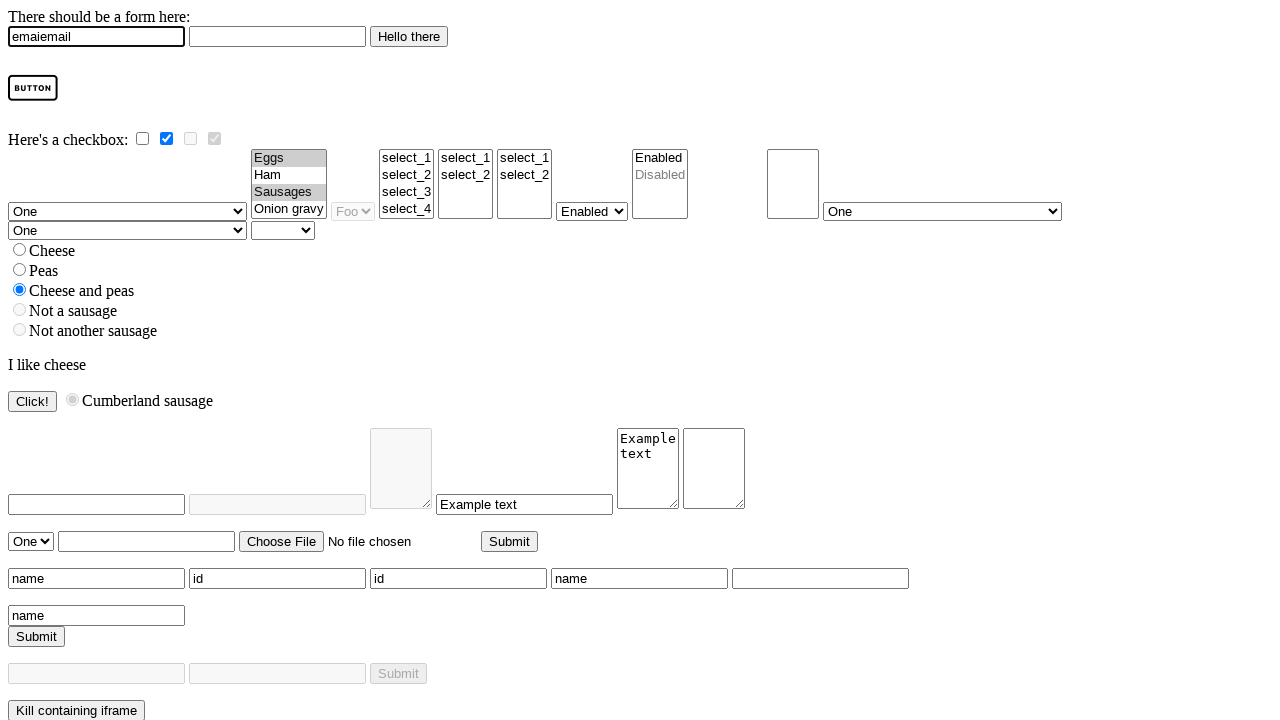

Released Control key after keyboard shortcuts
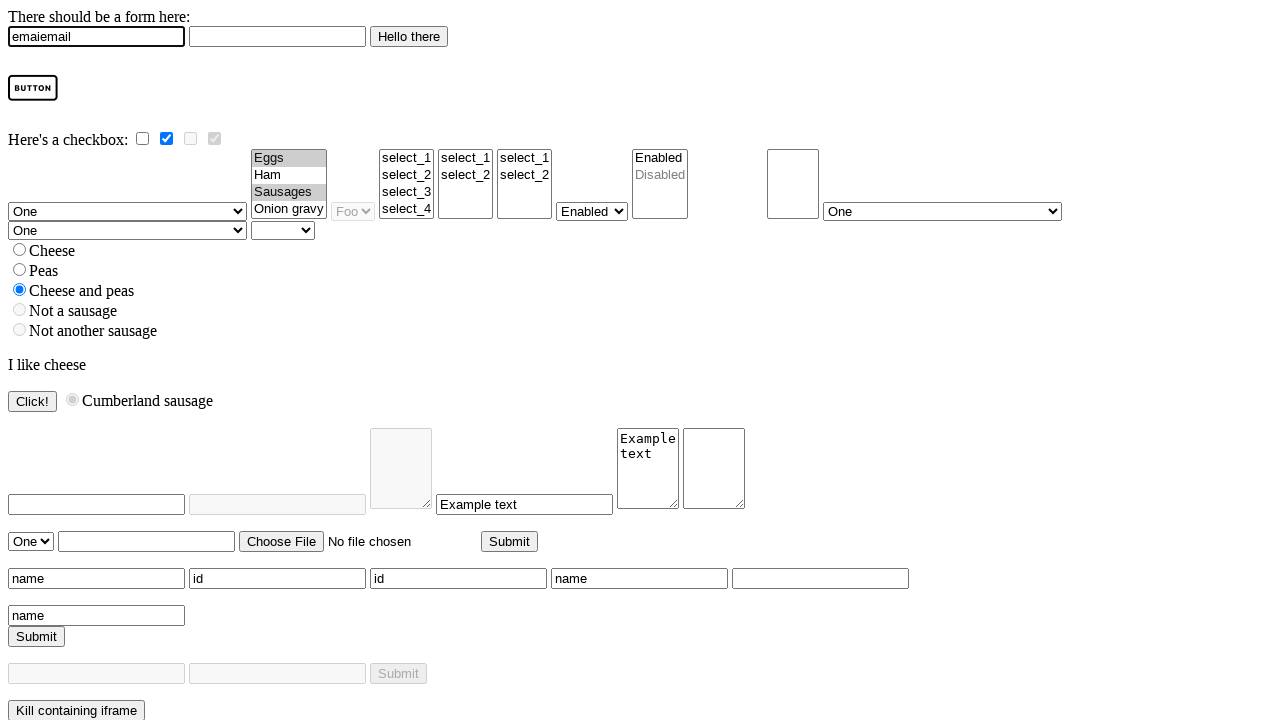

Verified email input field contains expected text 'emaiemail'
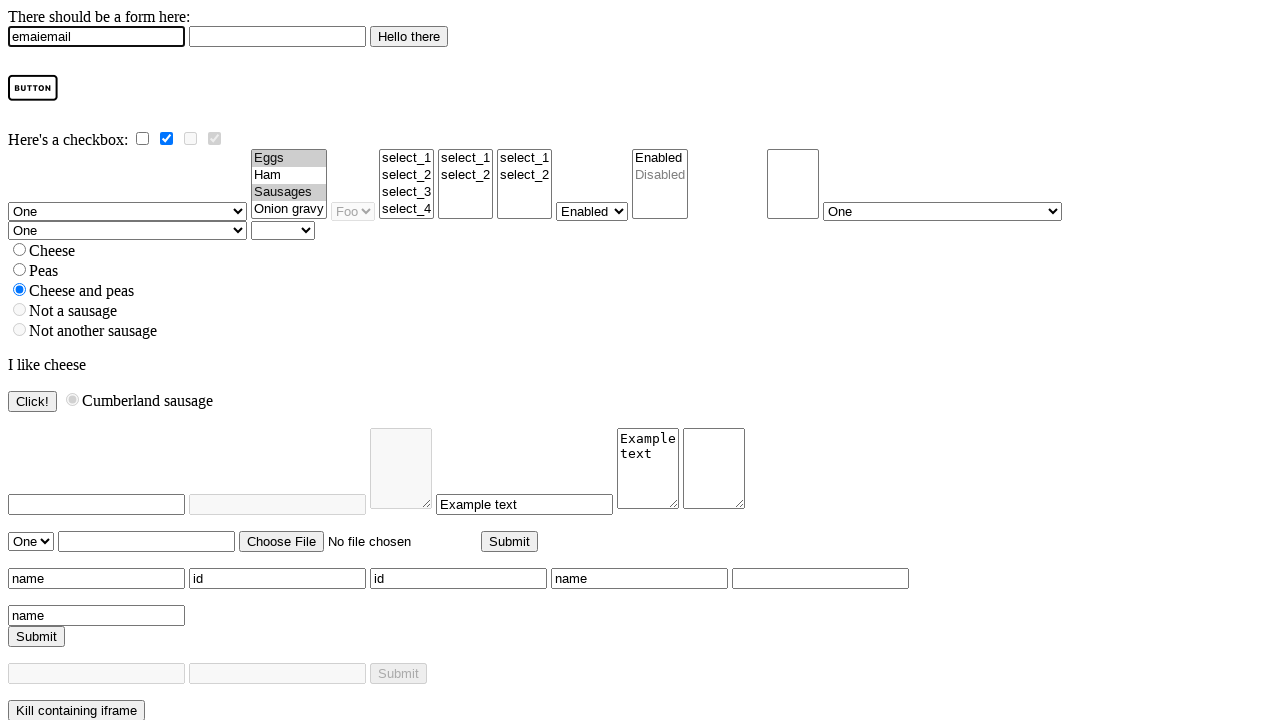

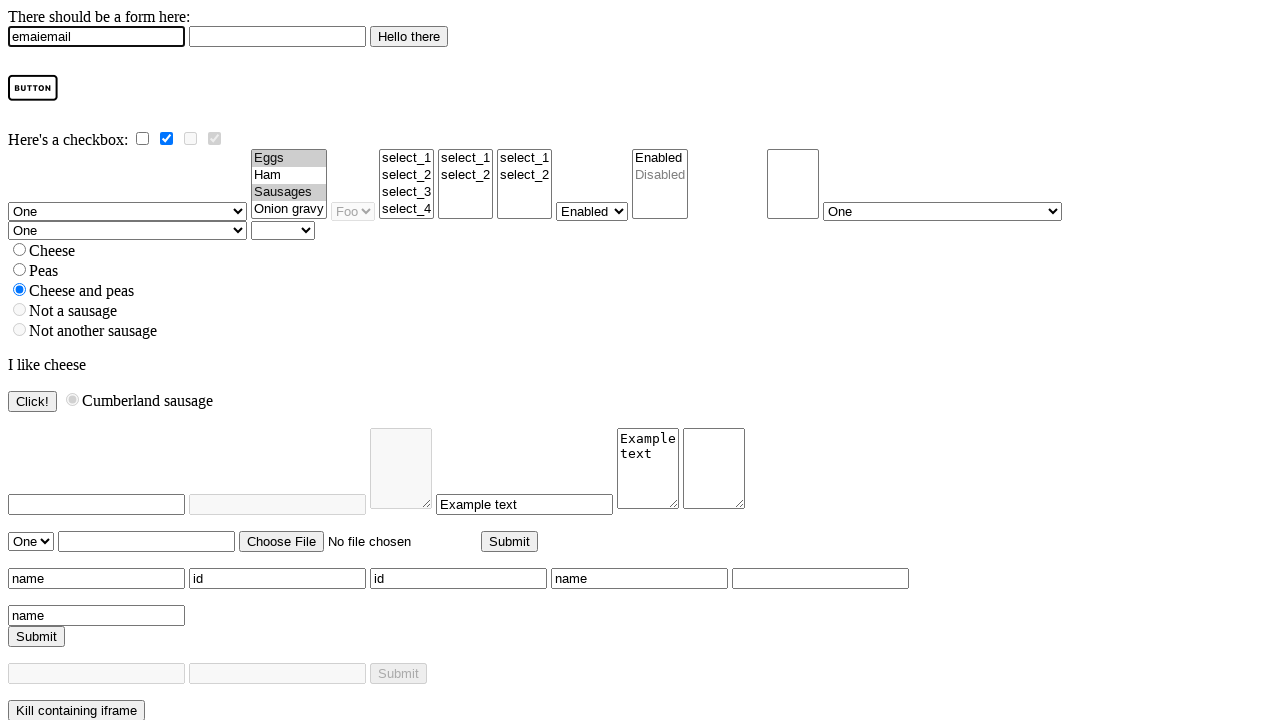